Fills out a practice form with various input fields including name, email, gender selection, phone, subjects, hobbies, and address, then submits the form

Starting URL: https://demoqa.com/automation-practice-form

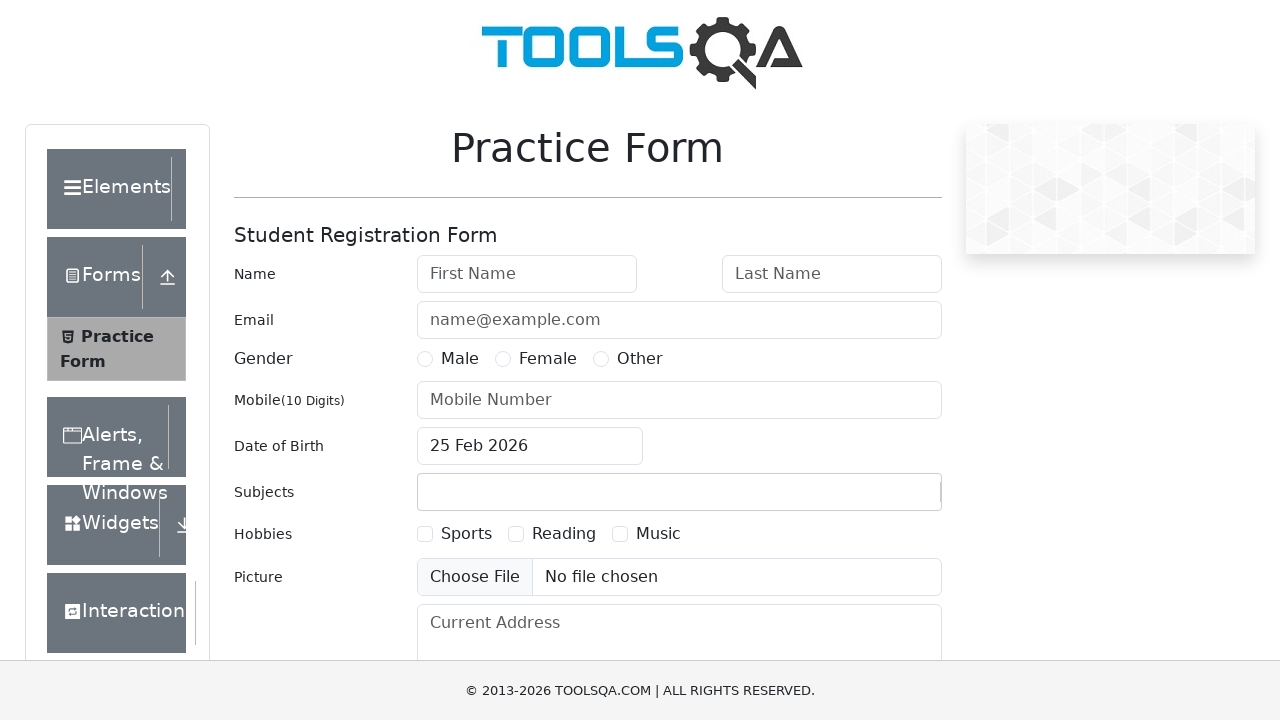

Filled first name field with 'John' on #firstName
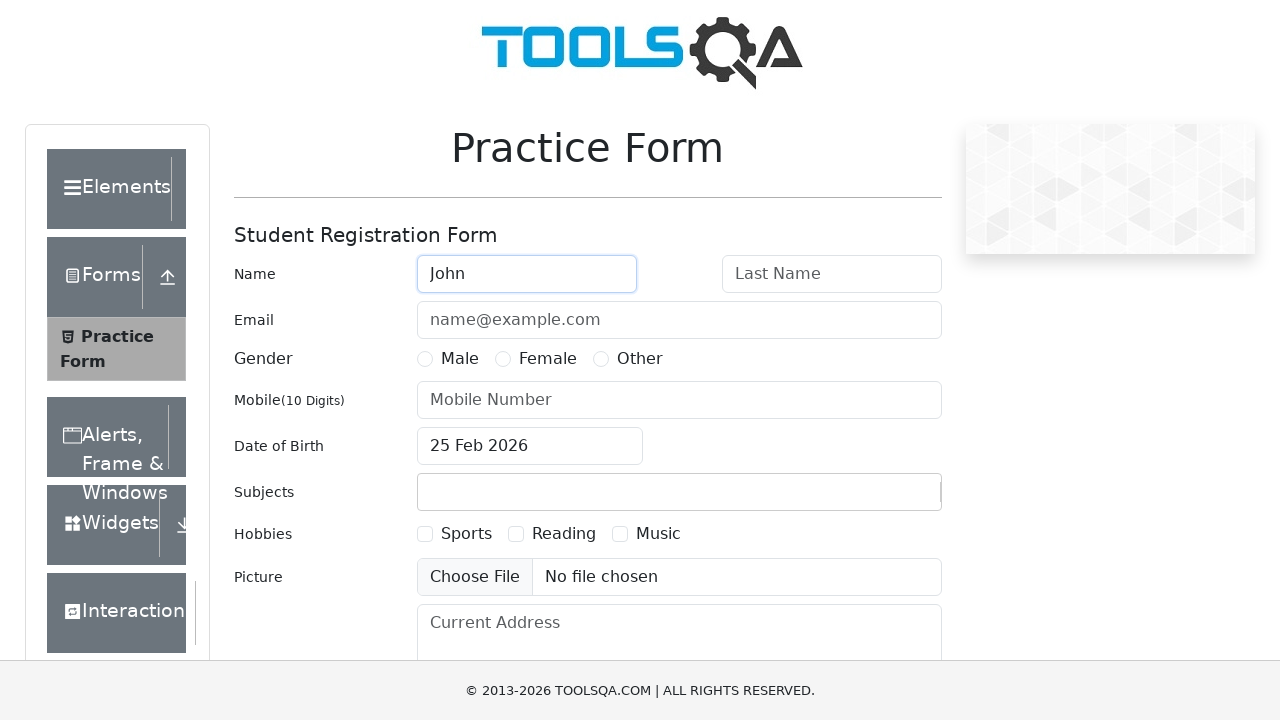

Filled last name field with 'Smith' on #lastName
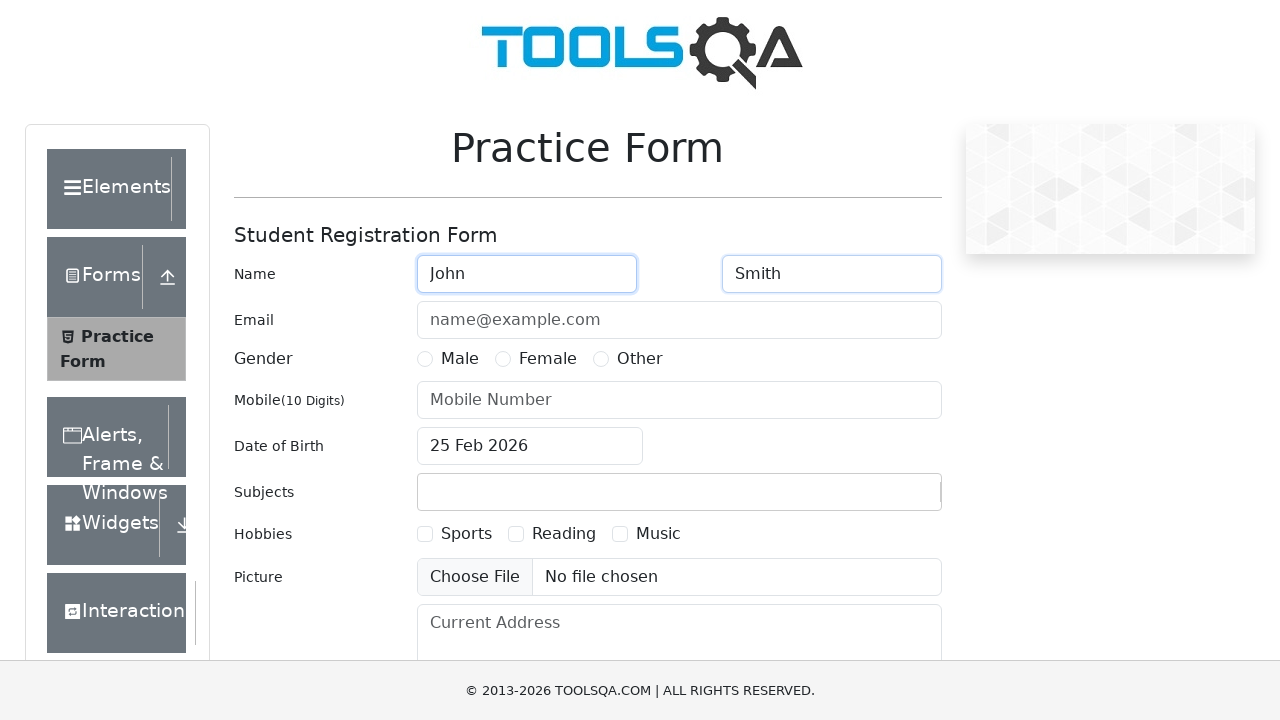

Filled email field with 'john.smith@example.com' on #userEmail
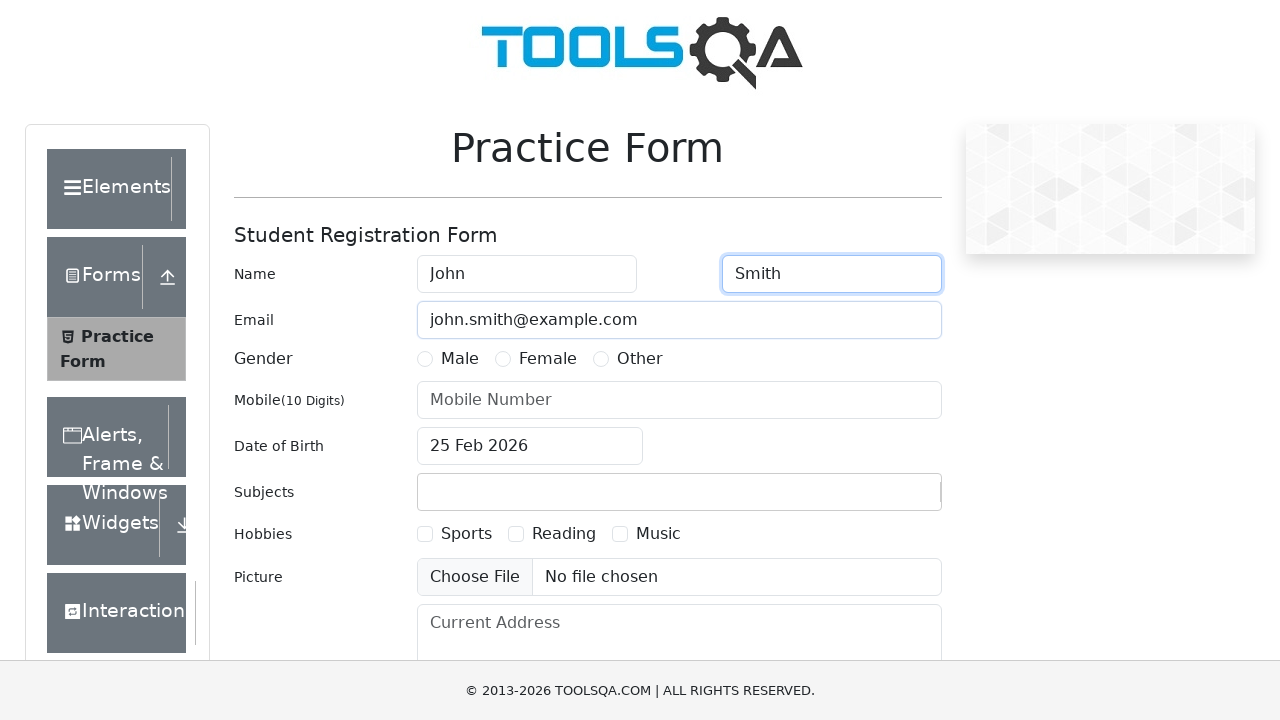

Selected Male gender option
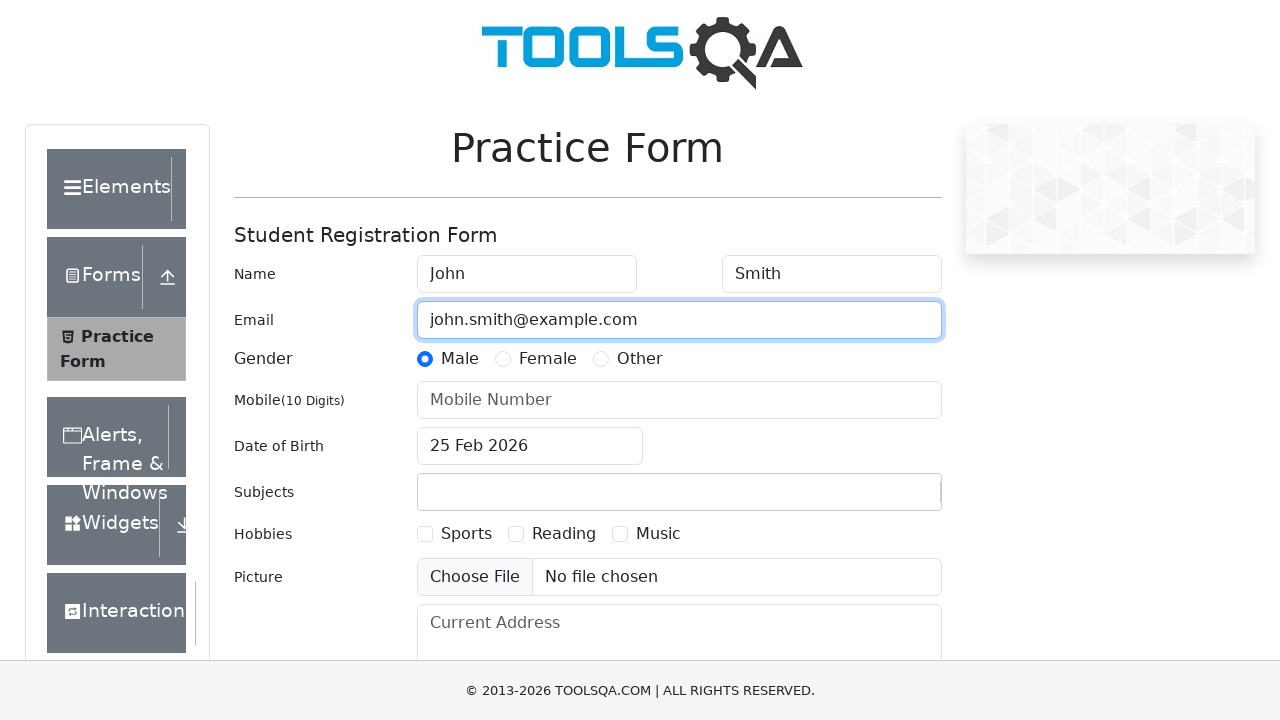

Filled phone number field with '1234567890' on #userNumber
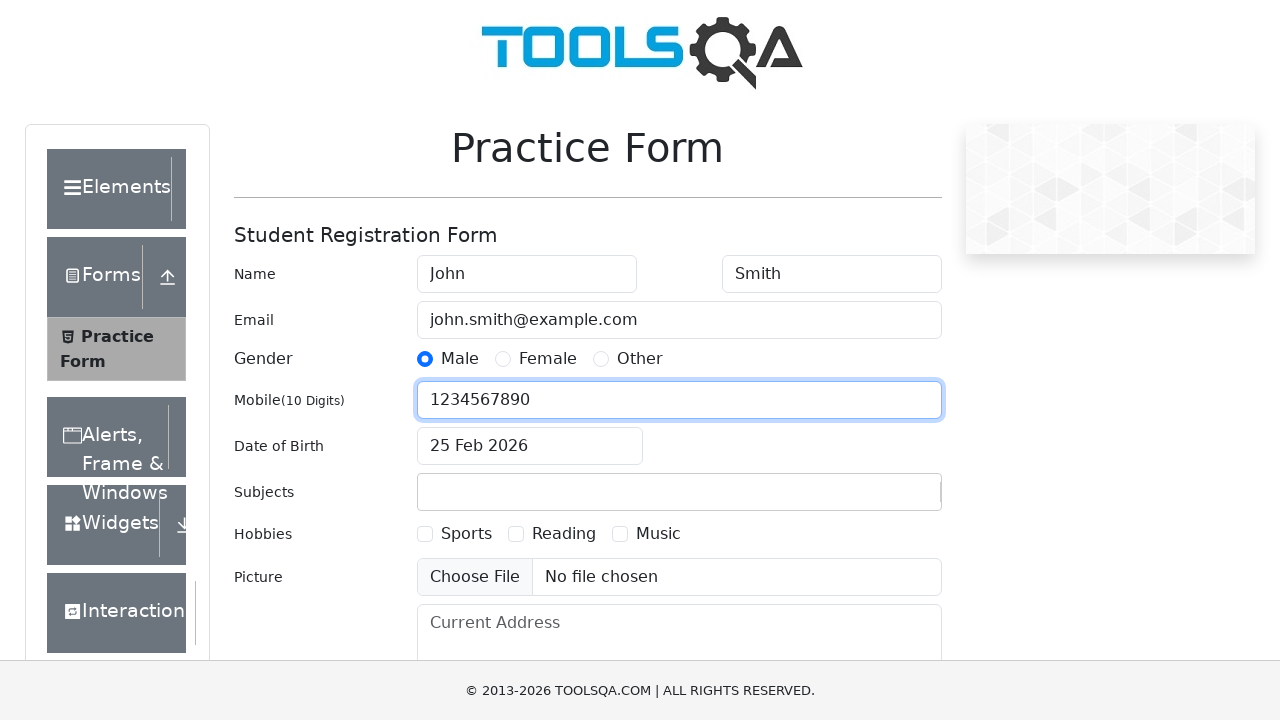

Filled subject field with 'Mathematics' on div.subjects-auto-complete__control input
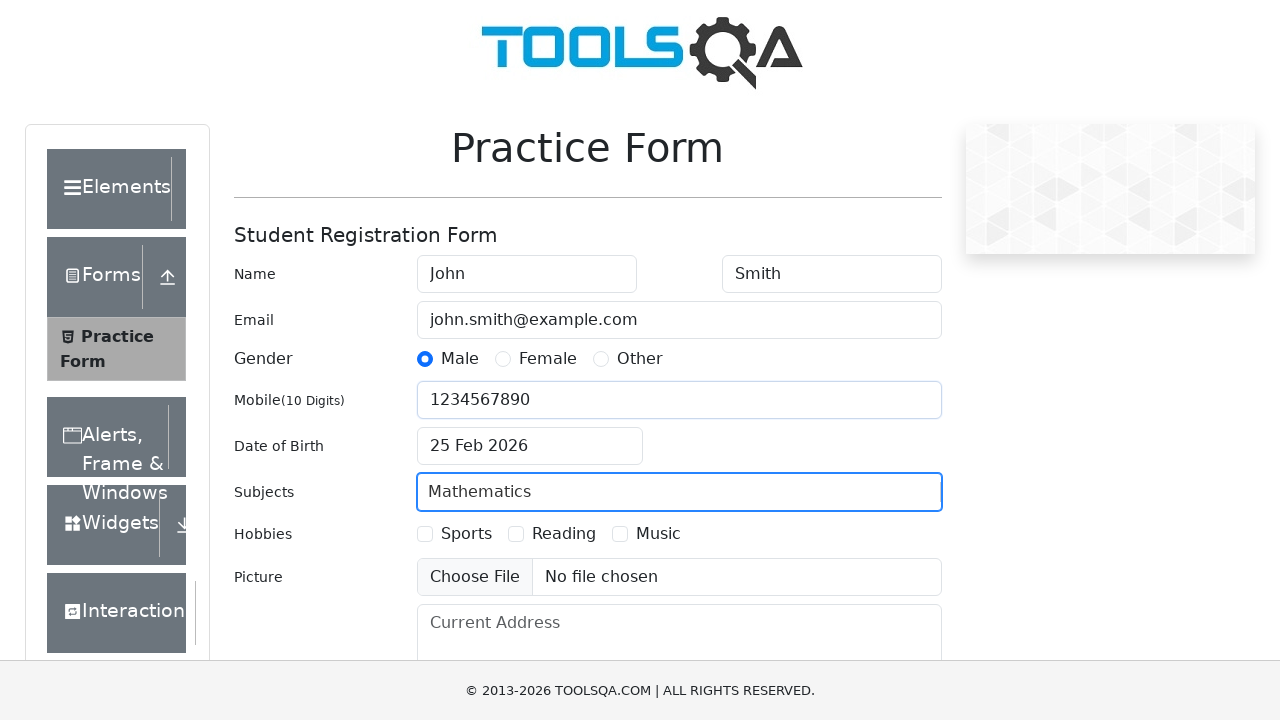

Selected Sports hobby option
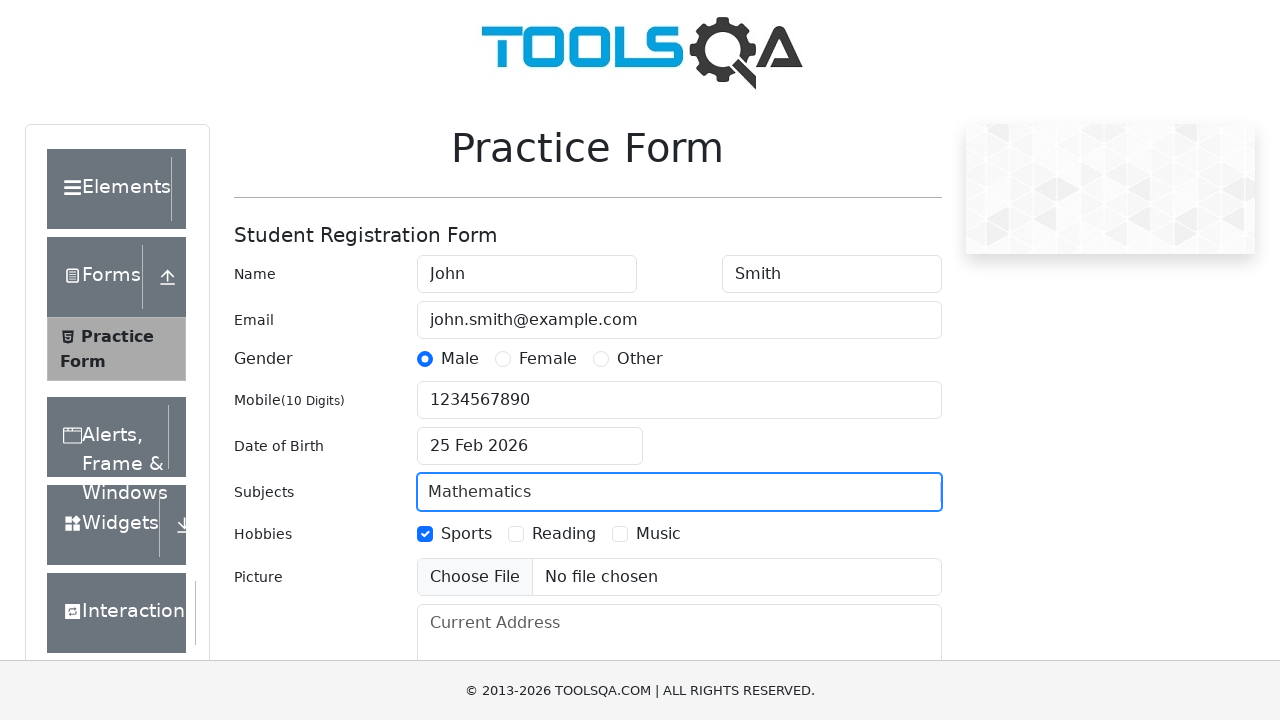

Filled current address field with '123 Main Street, New York, NY 10001' on #currentAddress
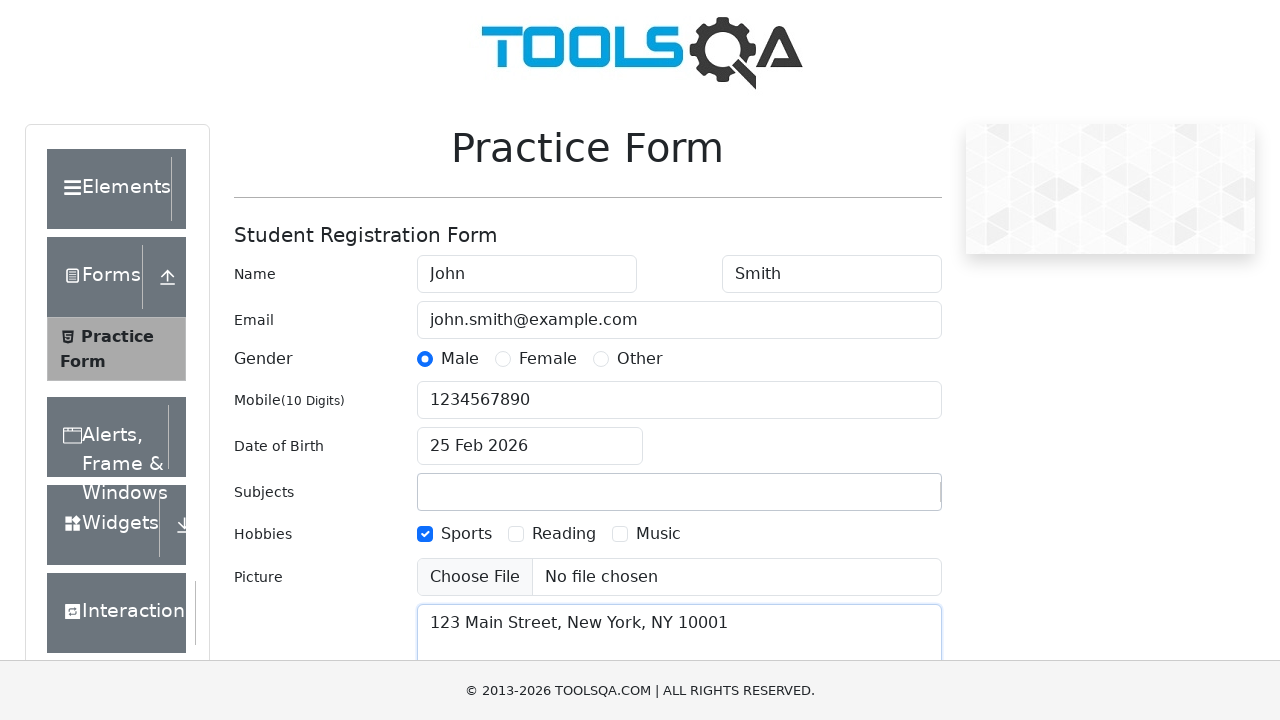

Clicked submit button to submit the practice form at (885, 499) on #submit
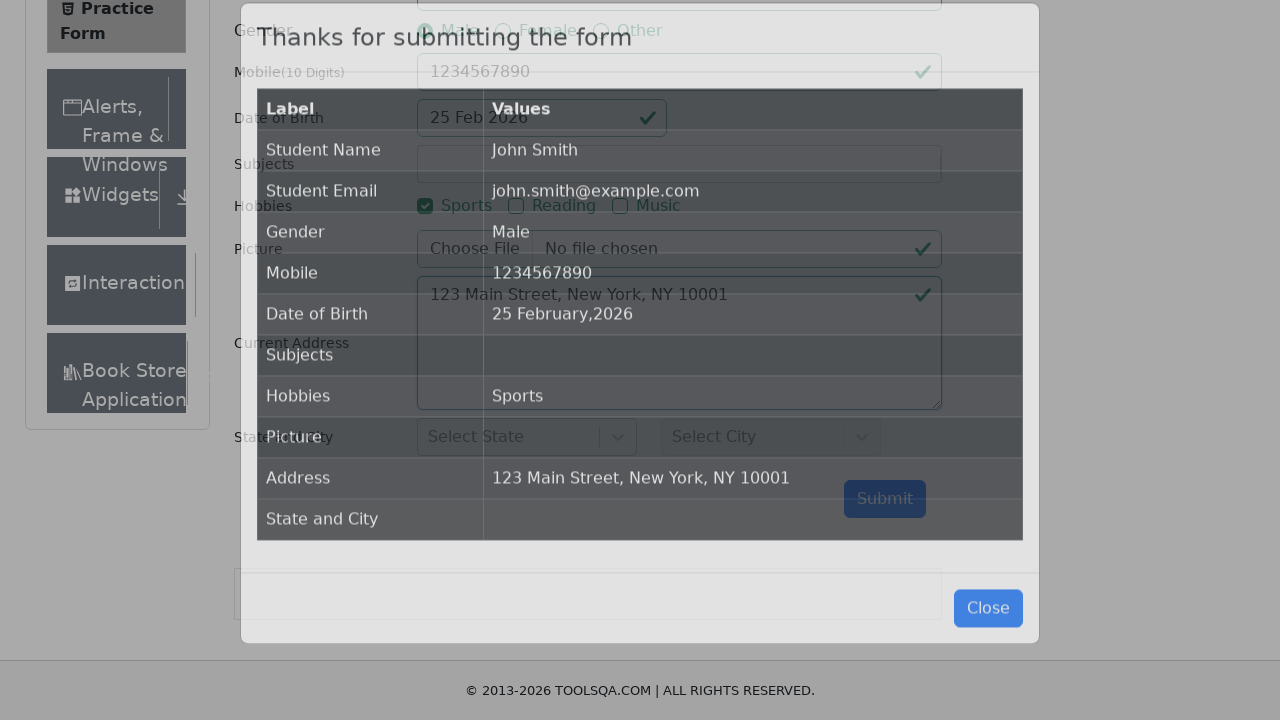

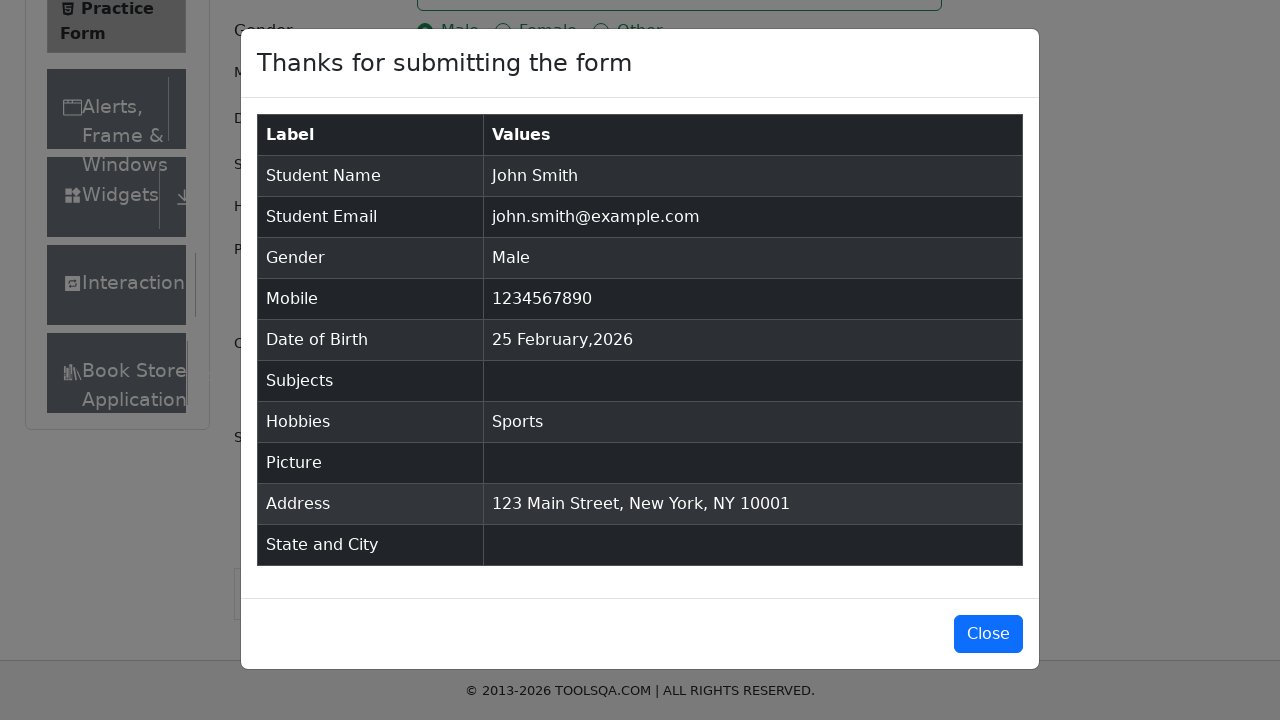